Navigates to the Time and Date world clock page and verifies that the web table with city/time data is present and contains rows with data cells.

Starting URL: https://www.timeanddate.com/worldclock/

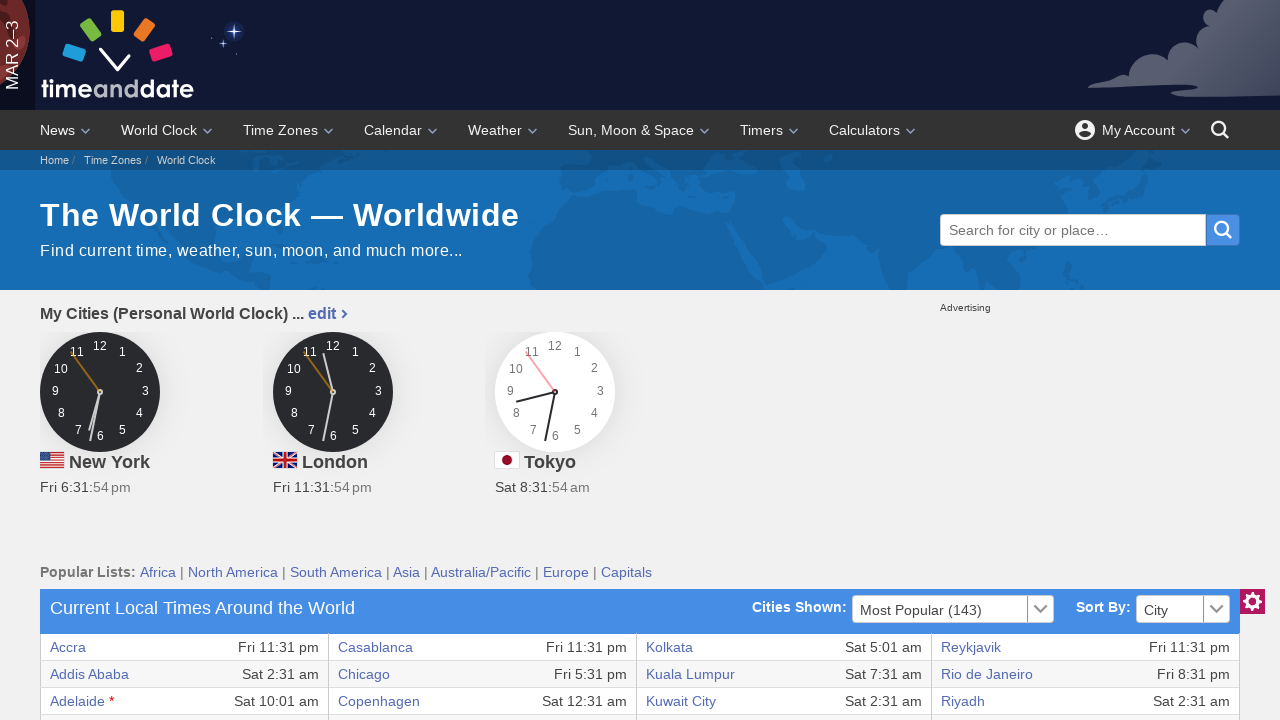

Web table section loaded on Time and Date world clock page
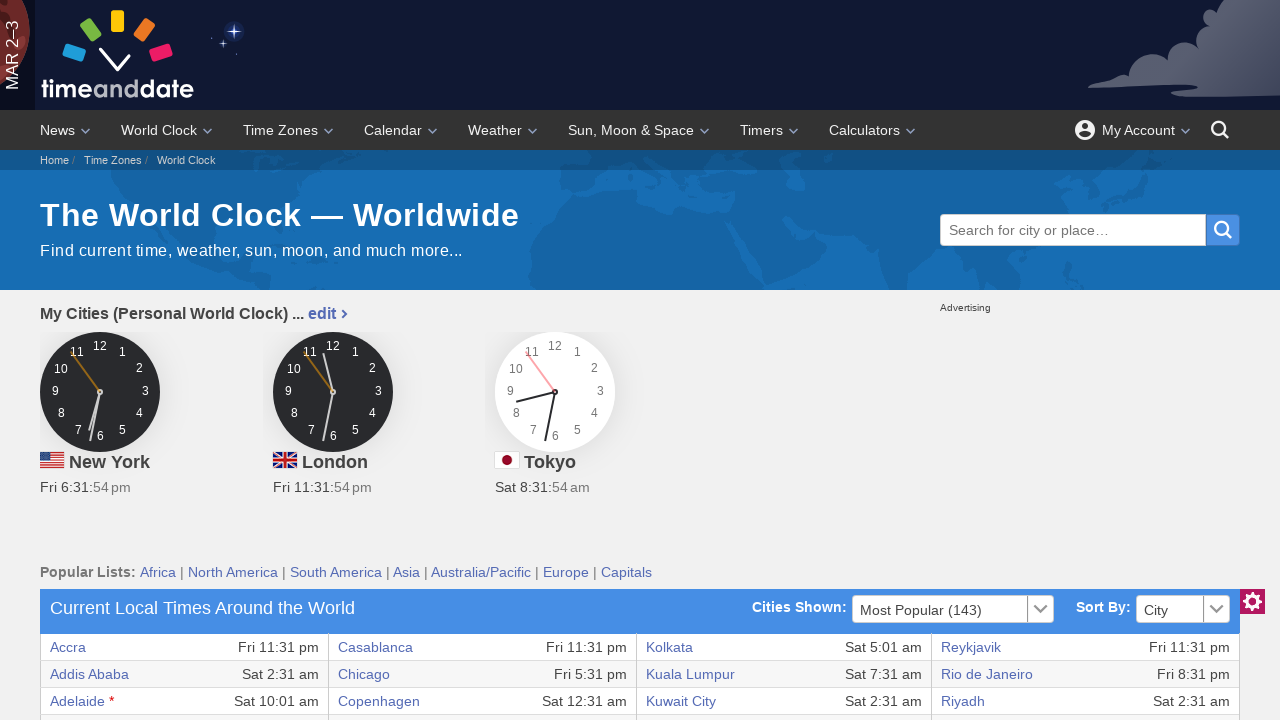

Table rows verified as present in the web table
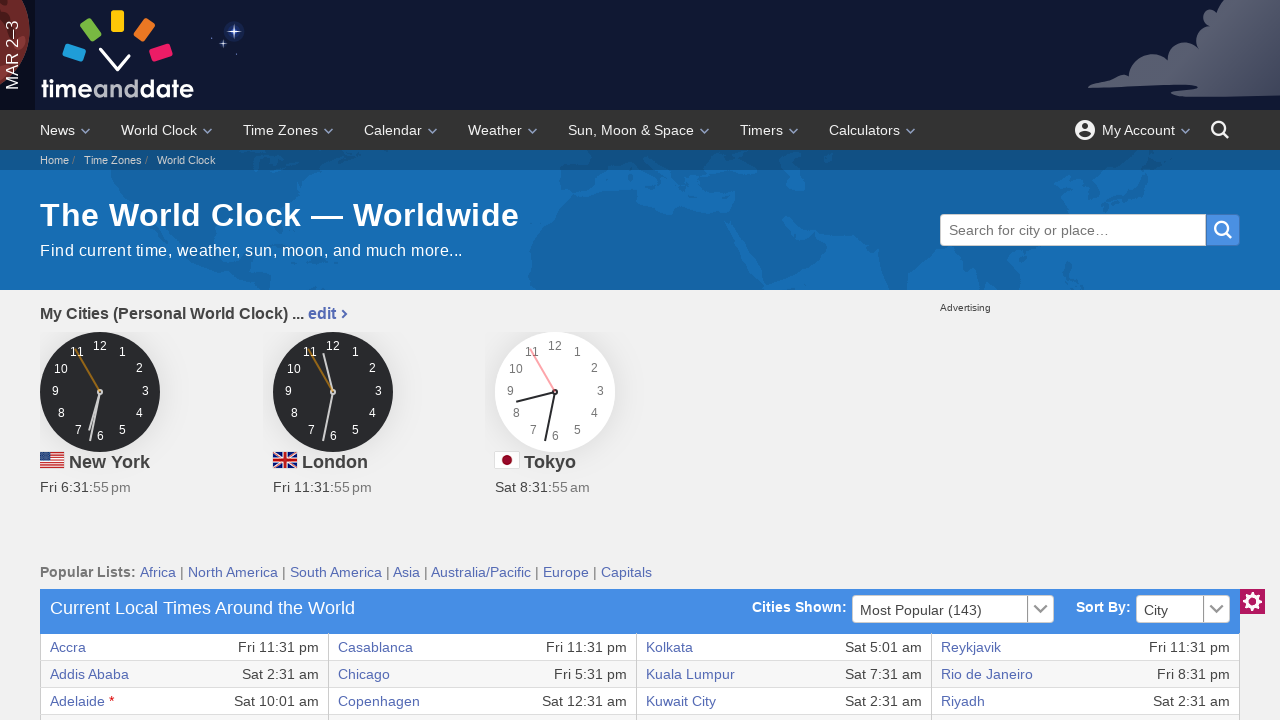

Table data cells verified as present within table rows
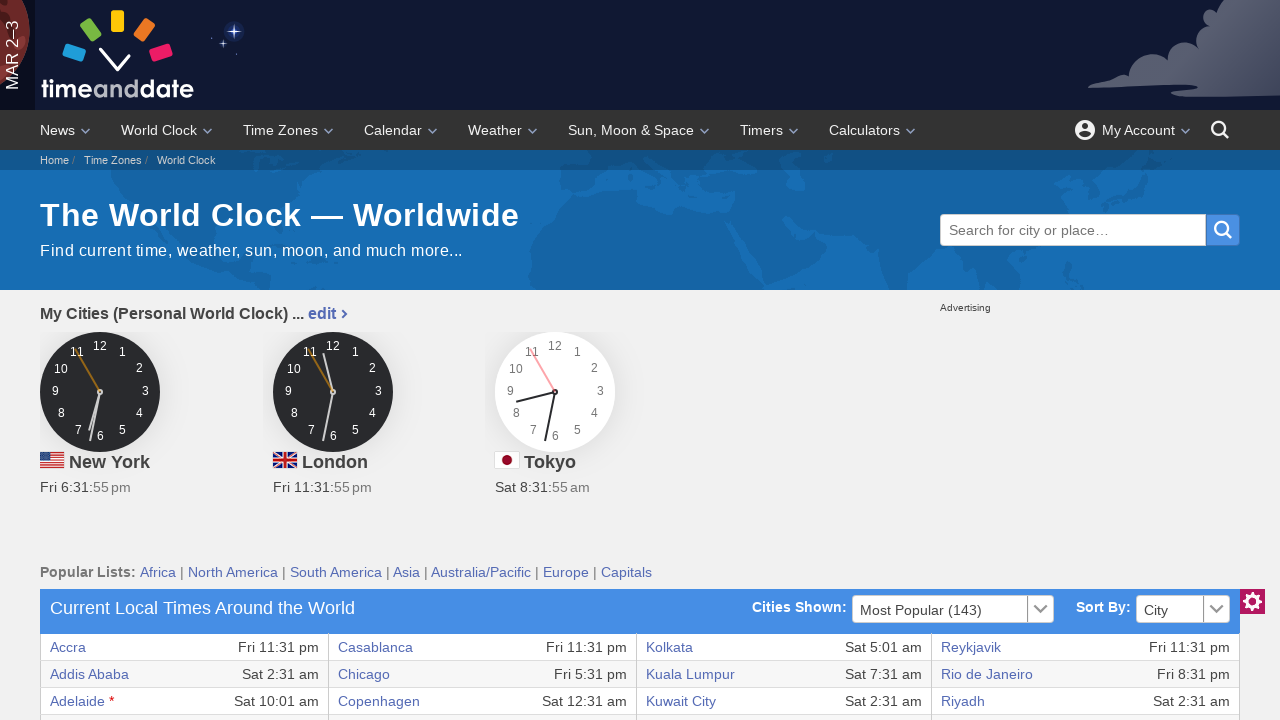

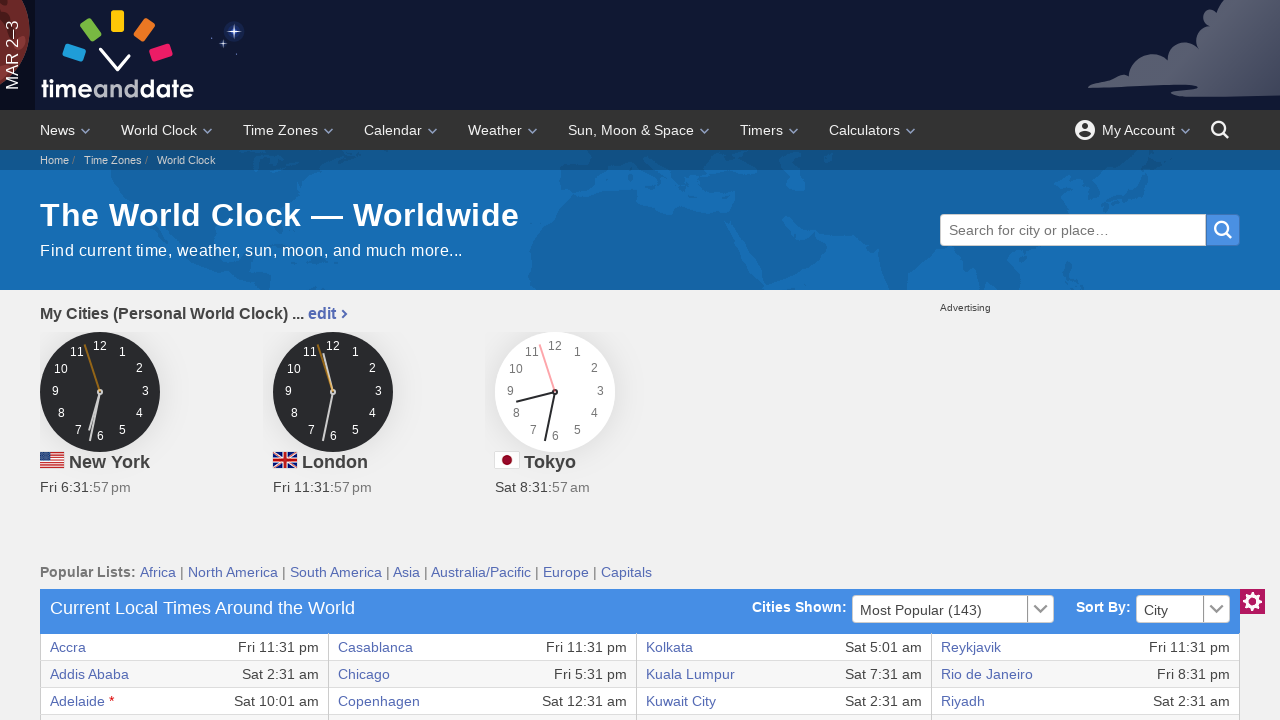